Tests resizable element by clicking and dragging the resize handle

Starting URL: https://demoqa.com/resizable

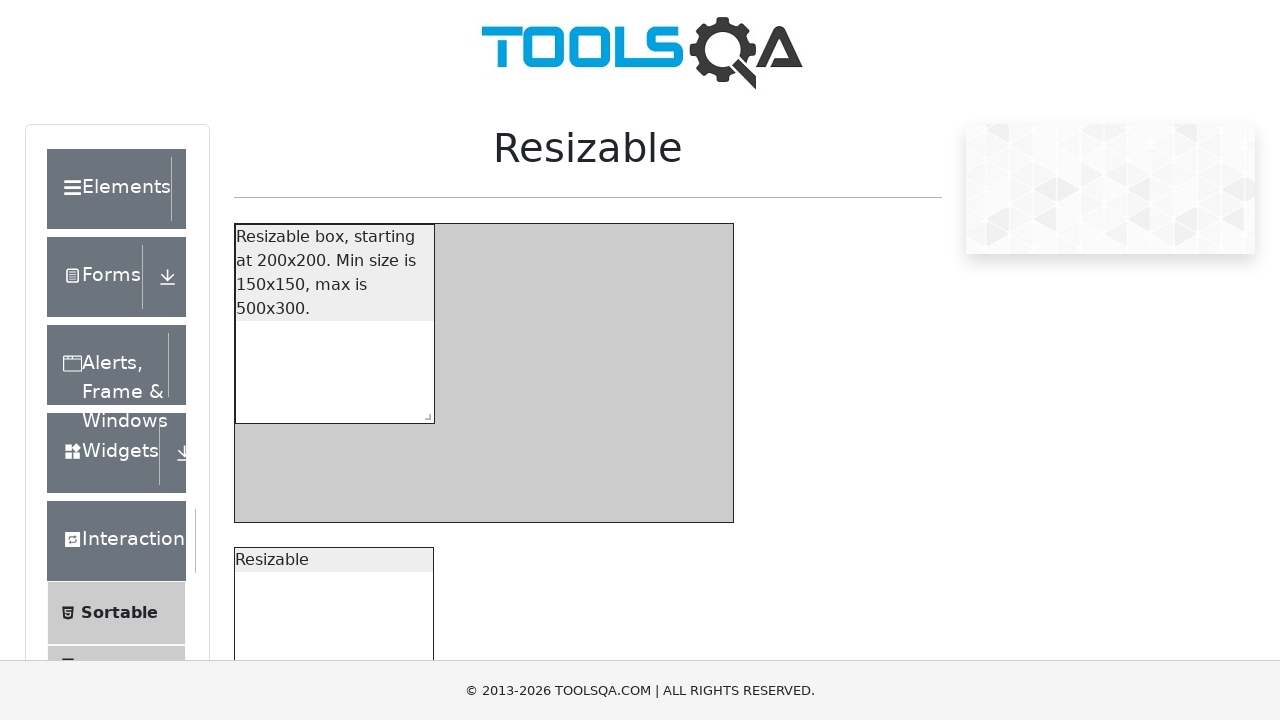

Located the resizable element handle
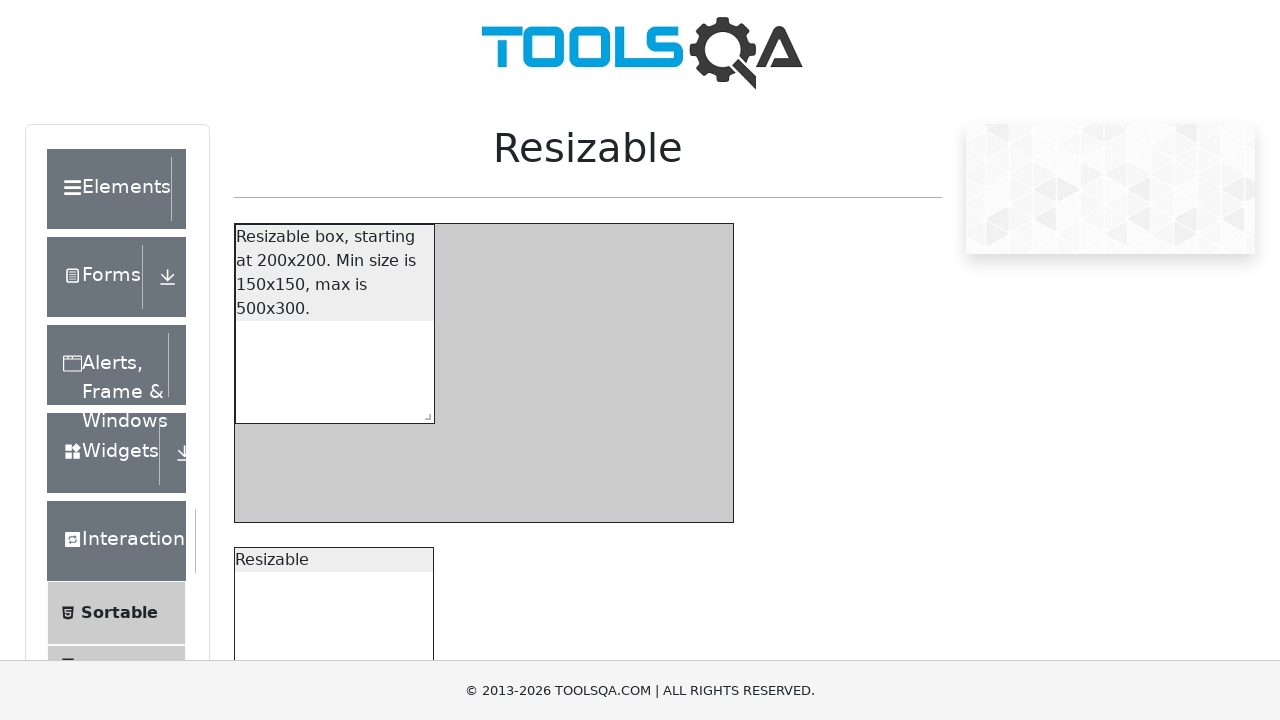

Retrieved bounding box coordinates of the resize handle
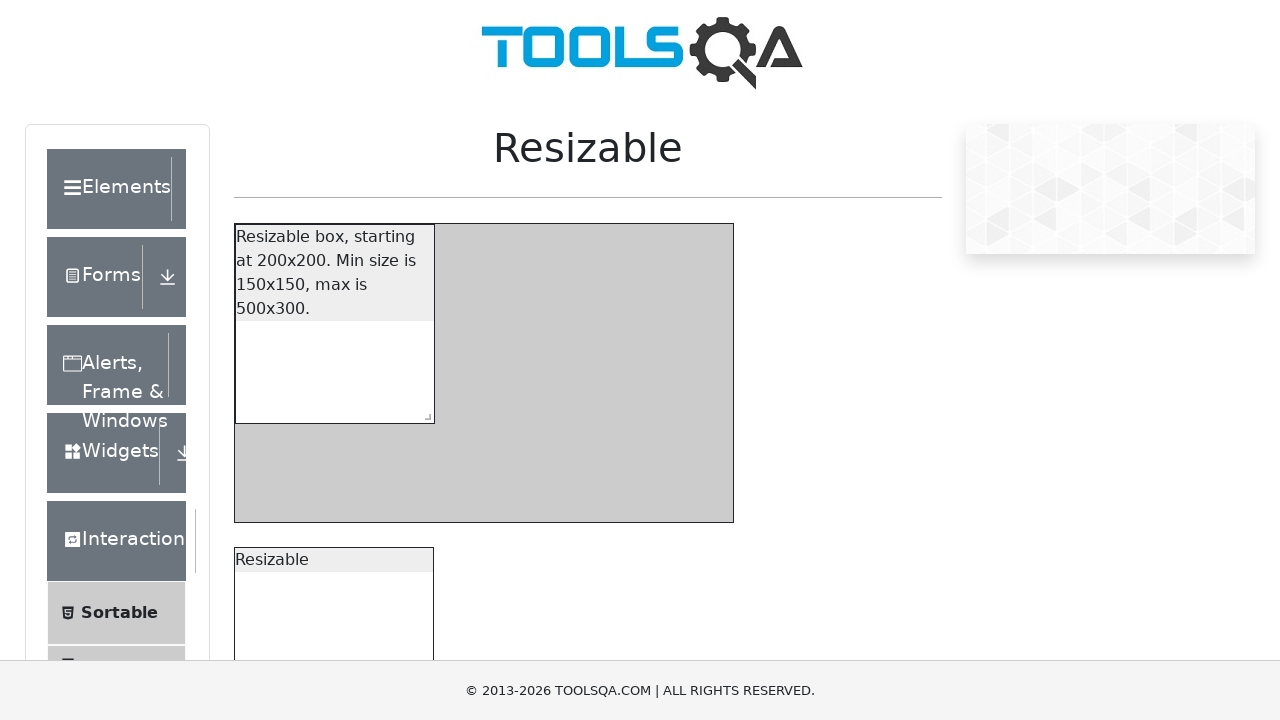

Moved mouse to center of resize handle at (423, 736)
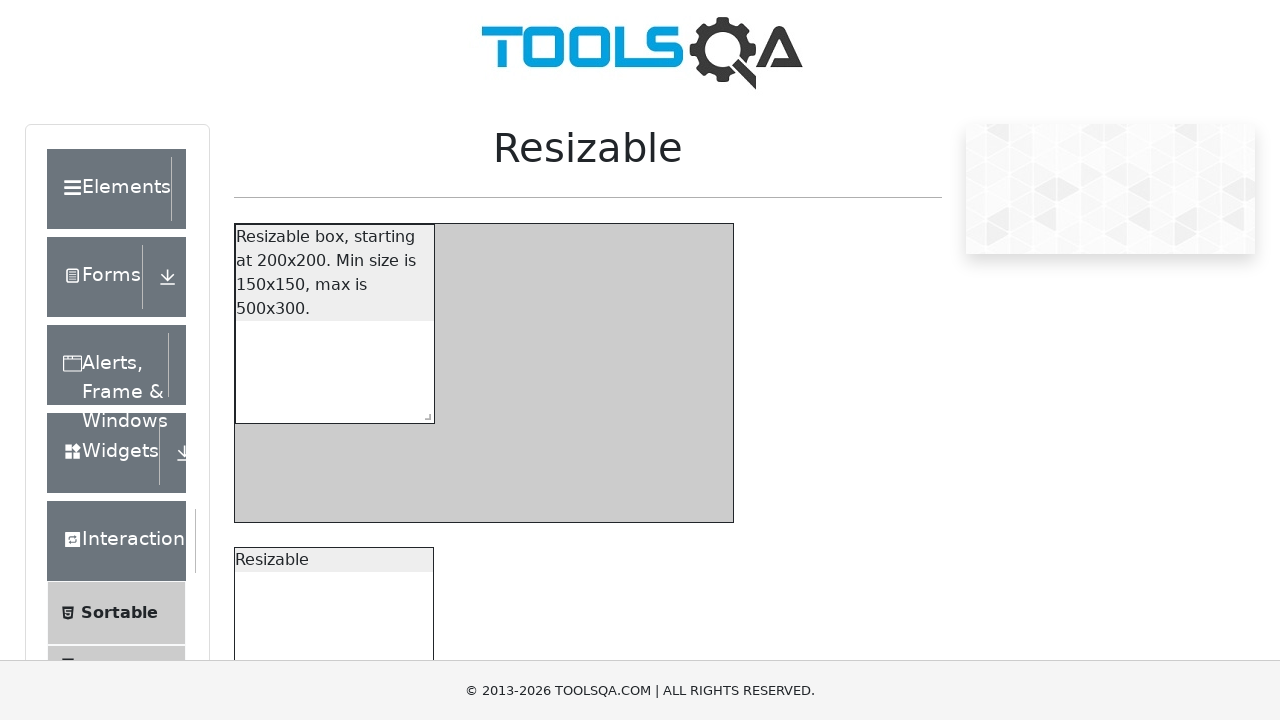

Pressed mouse button down to start dragging at (423, 736)
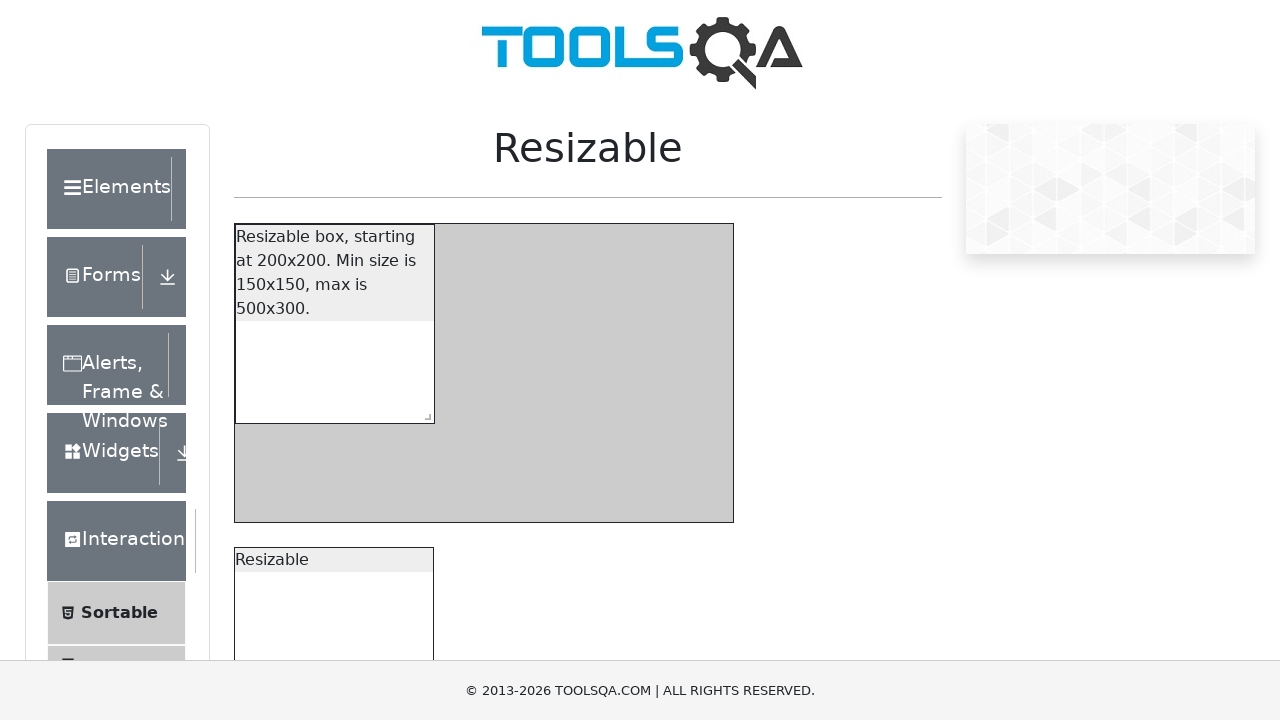

Dragged resize handle to new position (300px right, 206px down) at (713, 932)
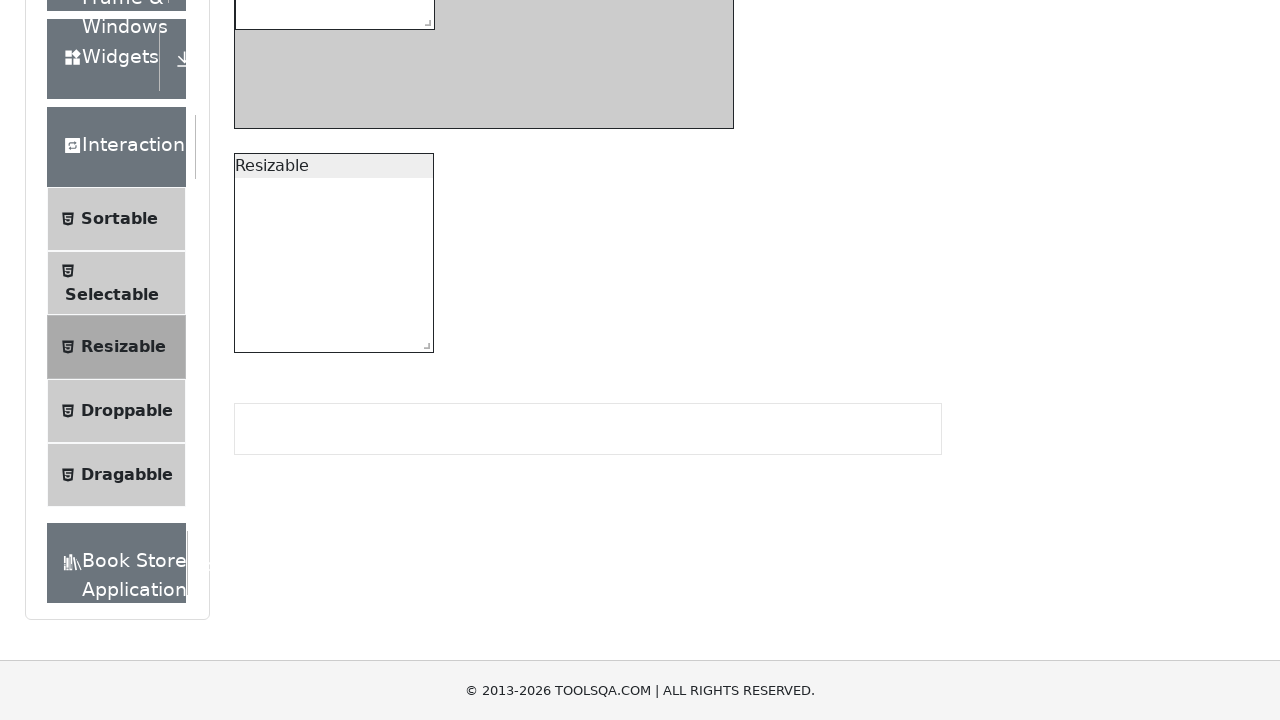

Released mouse button to complete resize operation at (713, 932)
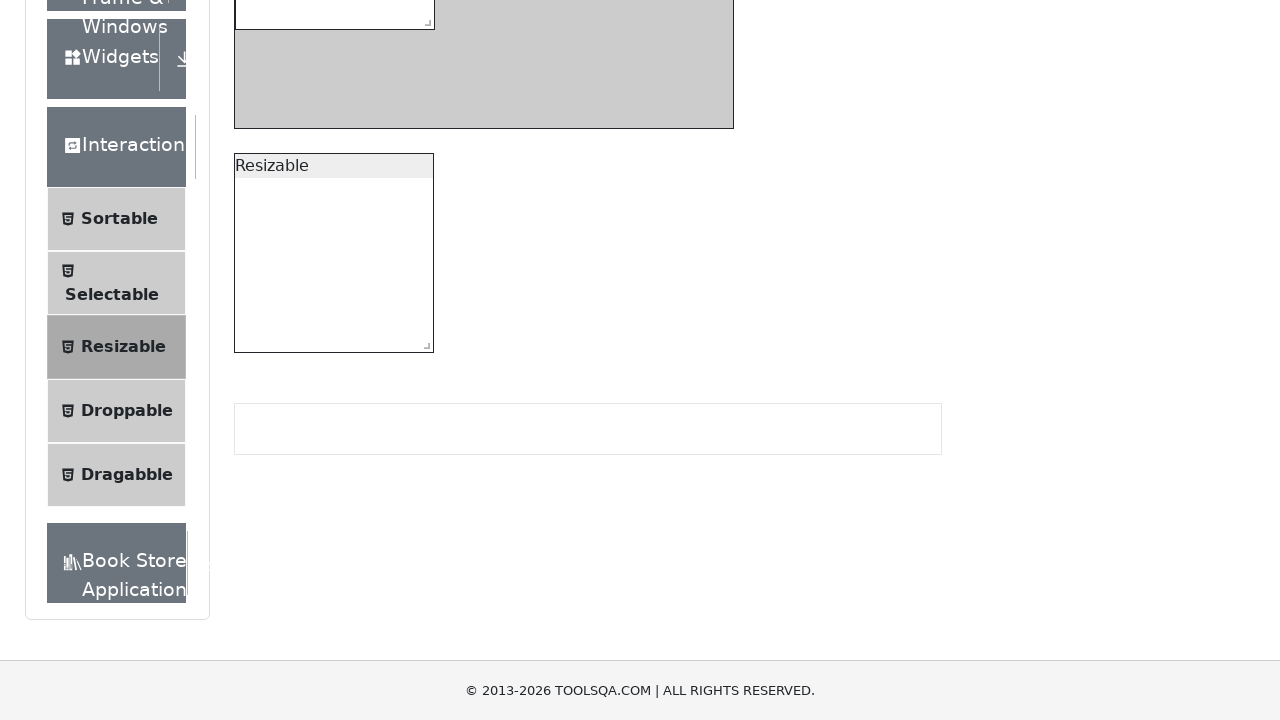

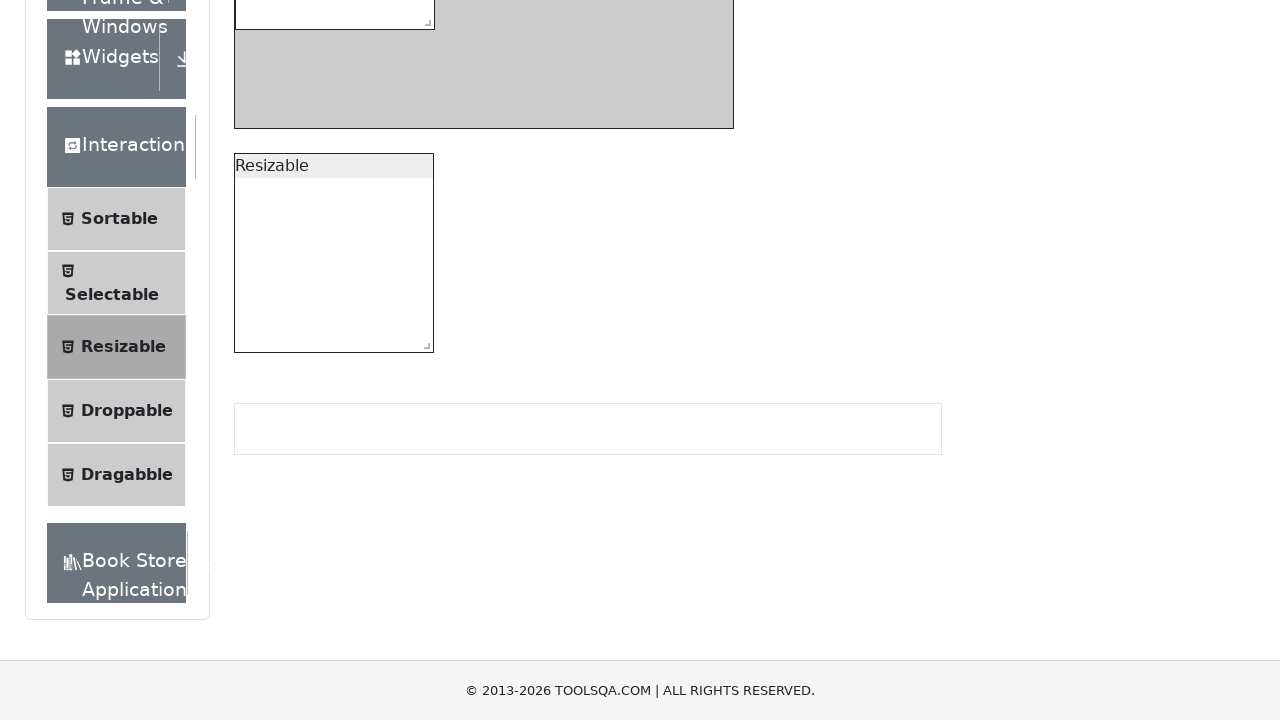